Tests Playwright's locator auto-retry functionality by clicking a button to reveal a hidden element, then interacting with the revealed element using various locator strategies.

Starting URL: https://www.leafground.com/waits.xhtml

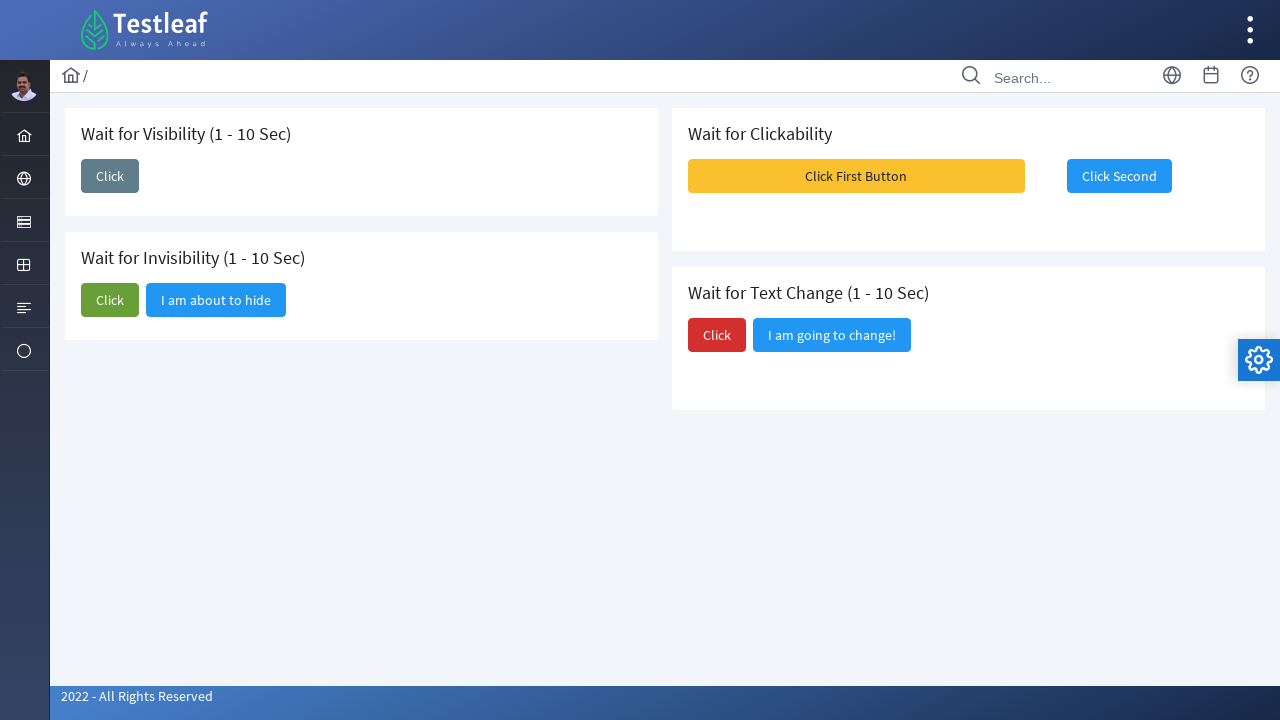

Defined locator for hidden element with text 'I am here'
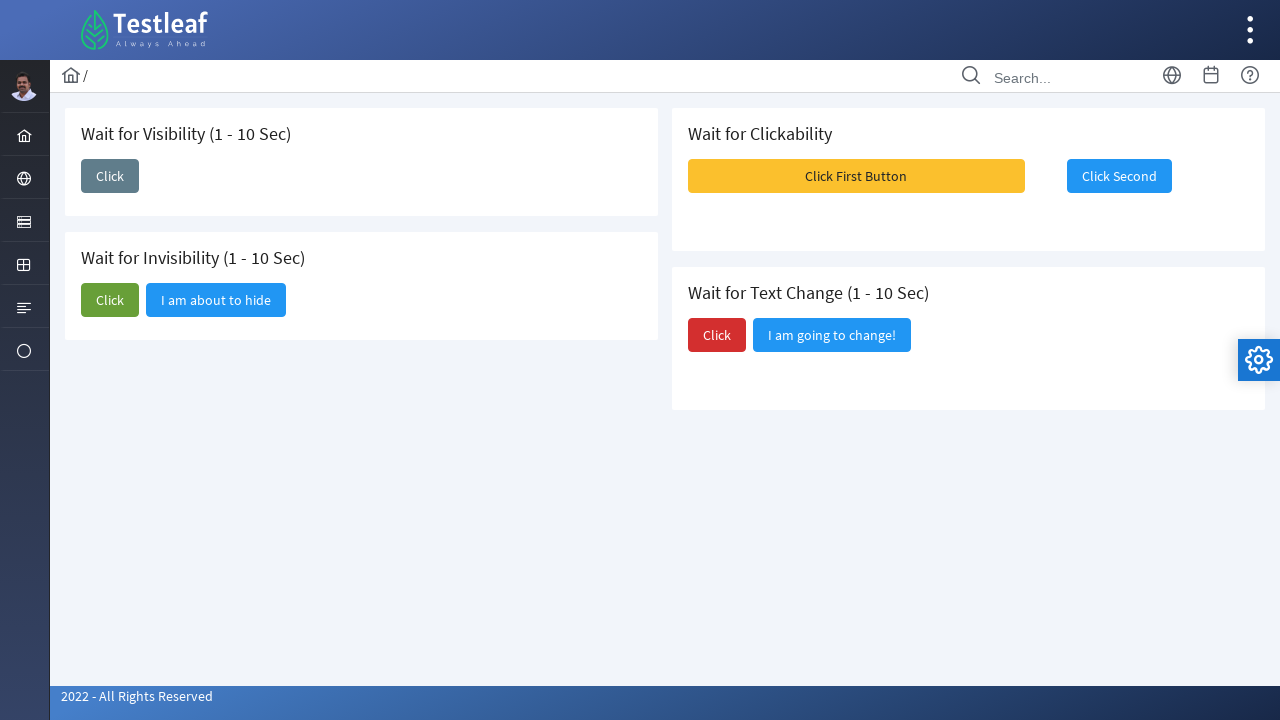

Clicked first button to reveal hidden element at (110, 176) on .ui-button-text >> nth=0
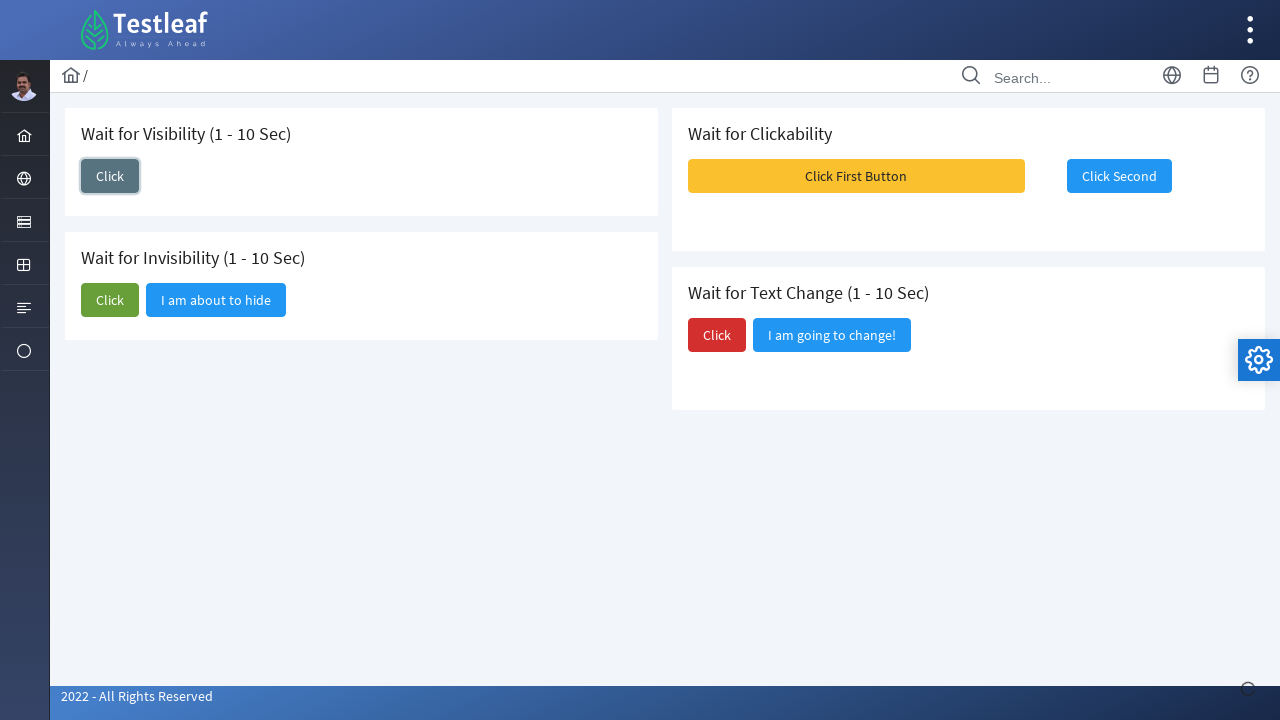

Hidden element appeared and is now attached
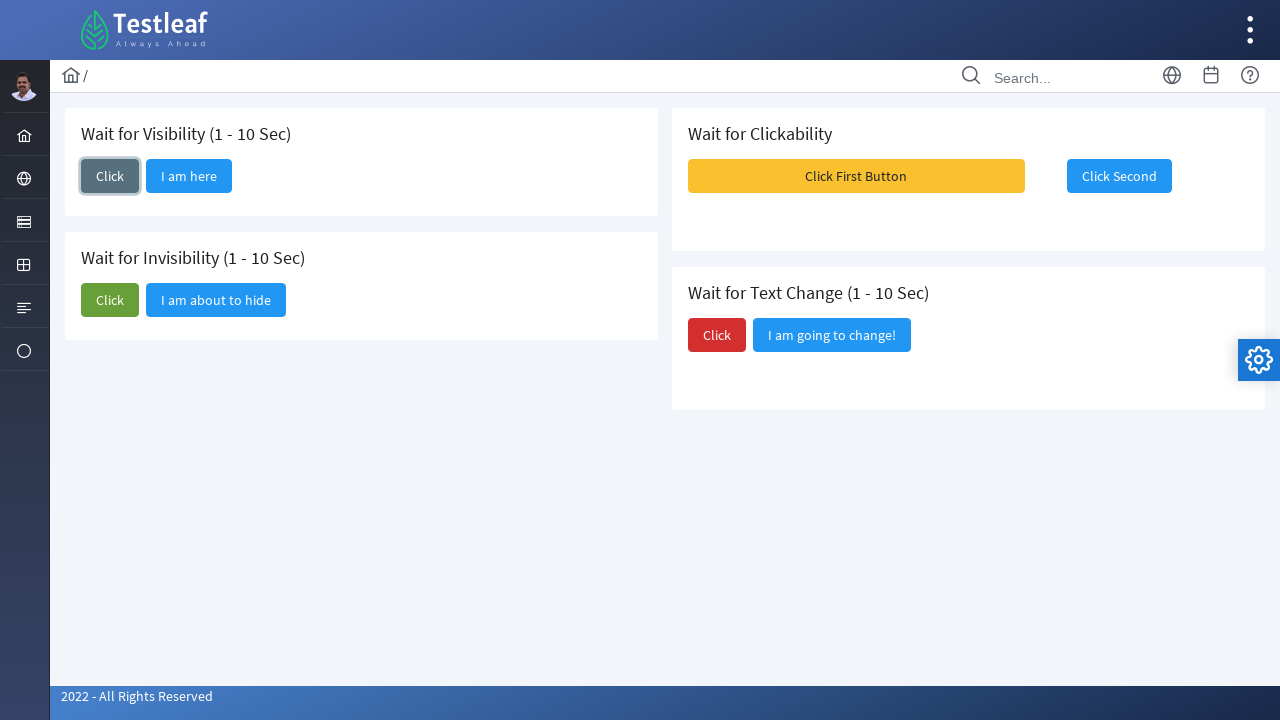

Clicked the revealed hidden element at (189, 176) on .ui-button-text >> internal:has-text="I am here"i
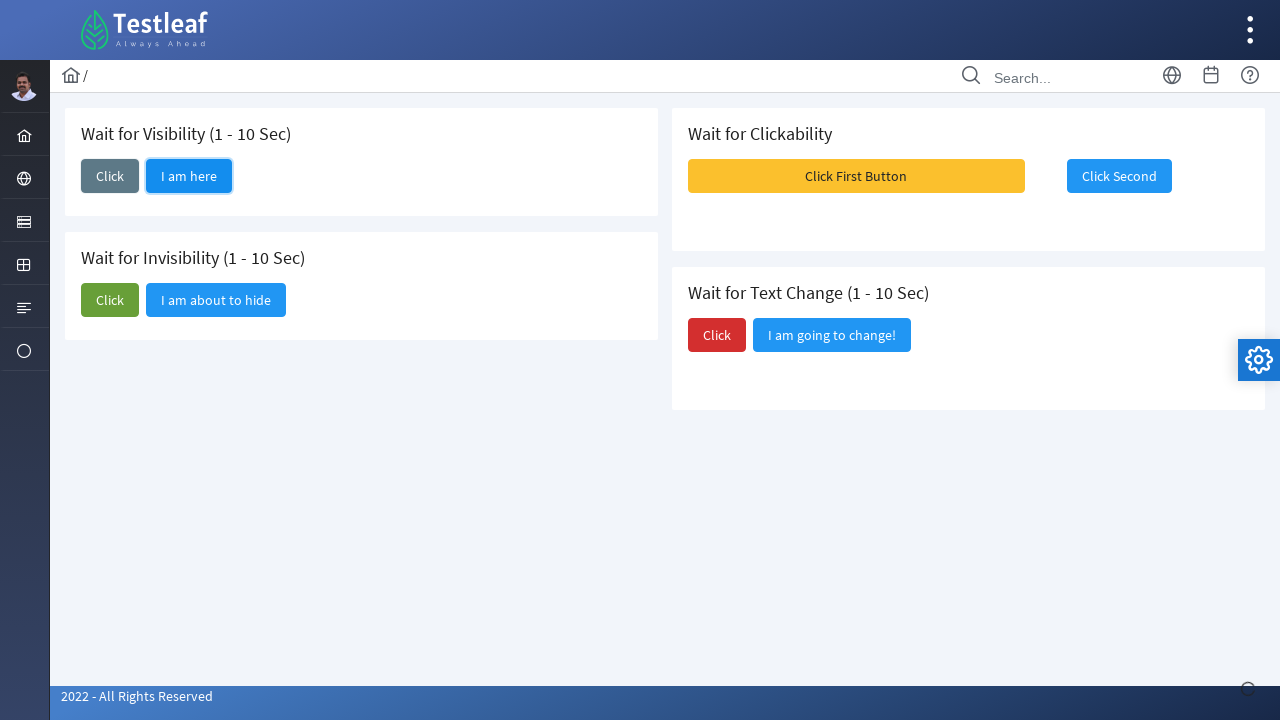

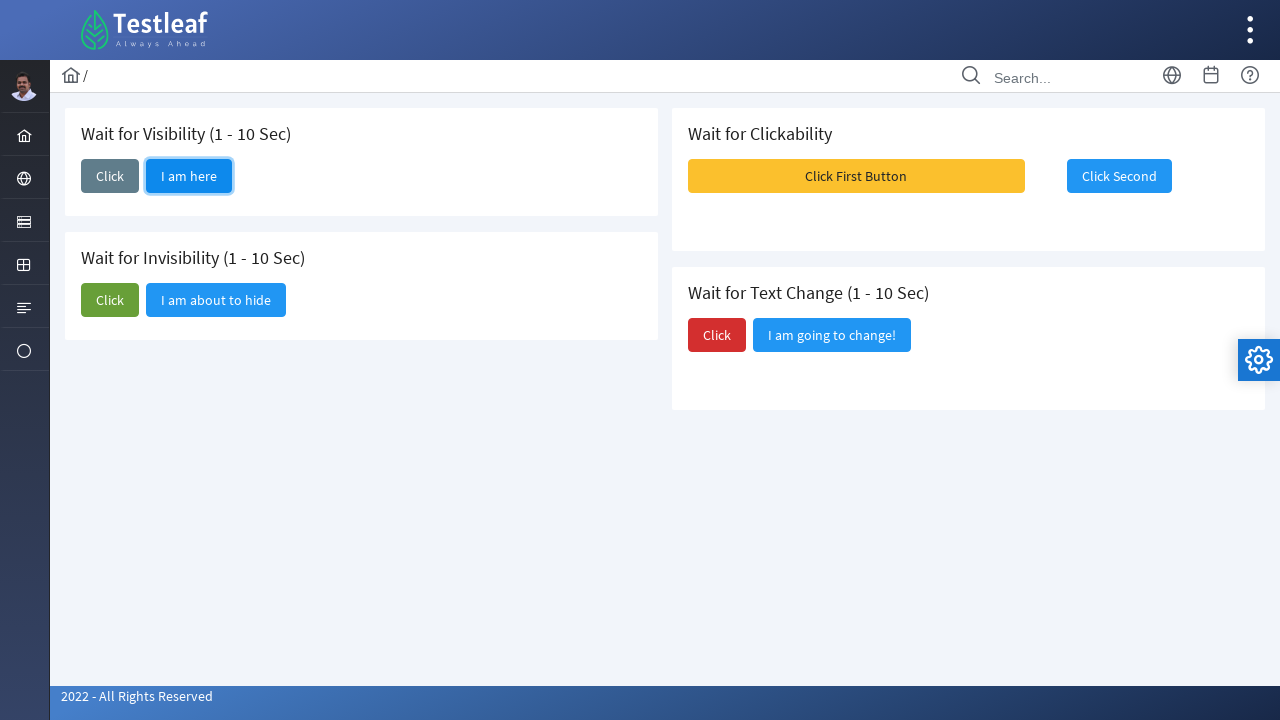